Tests JavaScript alert handling by clicking the JS Alert button and accepting the alert

Starting URL: https://the-internet.herokuapp.com/javascript_alerts

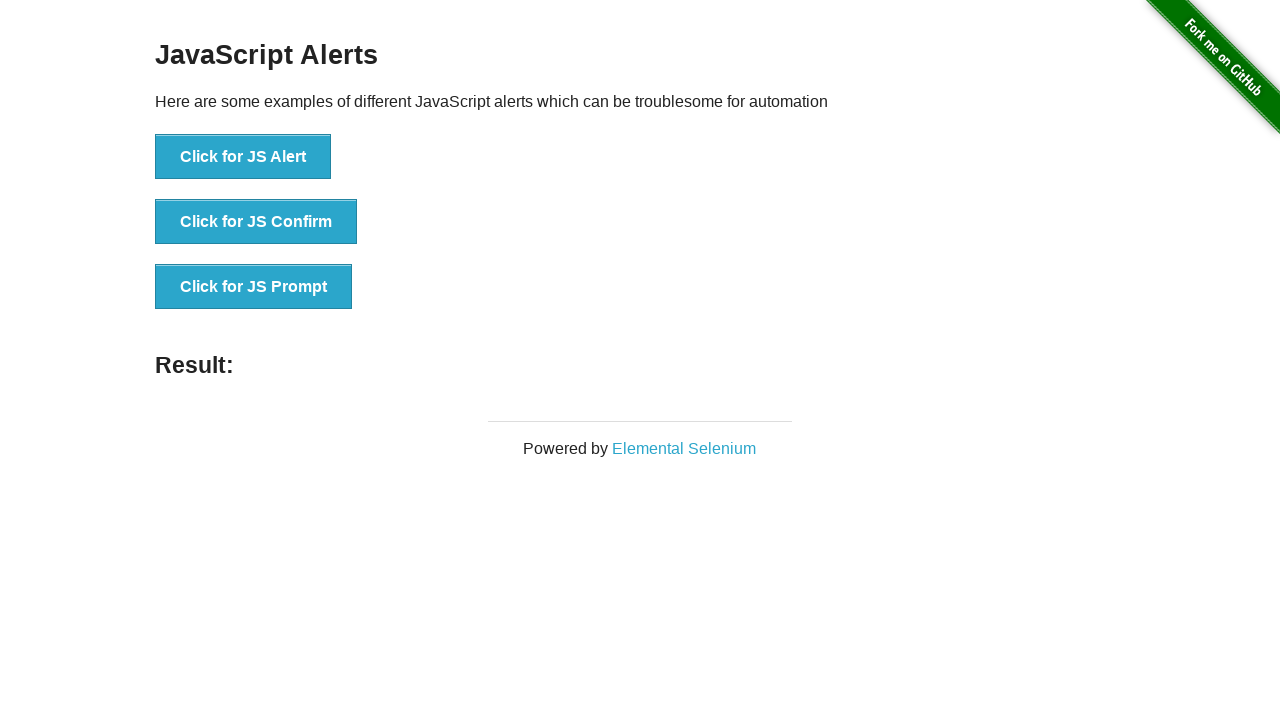

Clicked the JS Alert button at (243, 157) on button[onclick='jsAlert()']
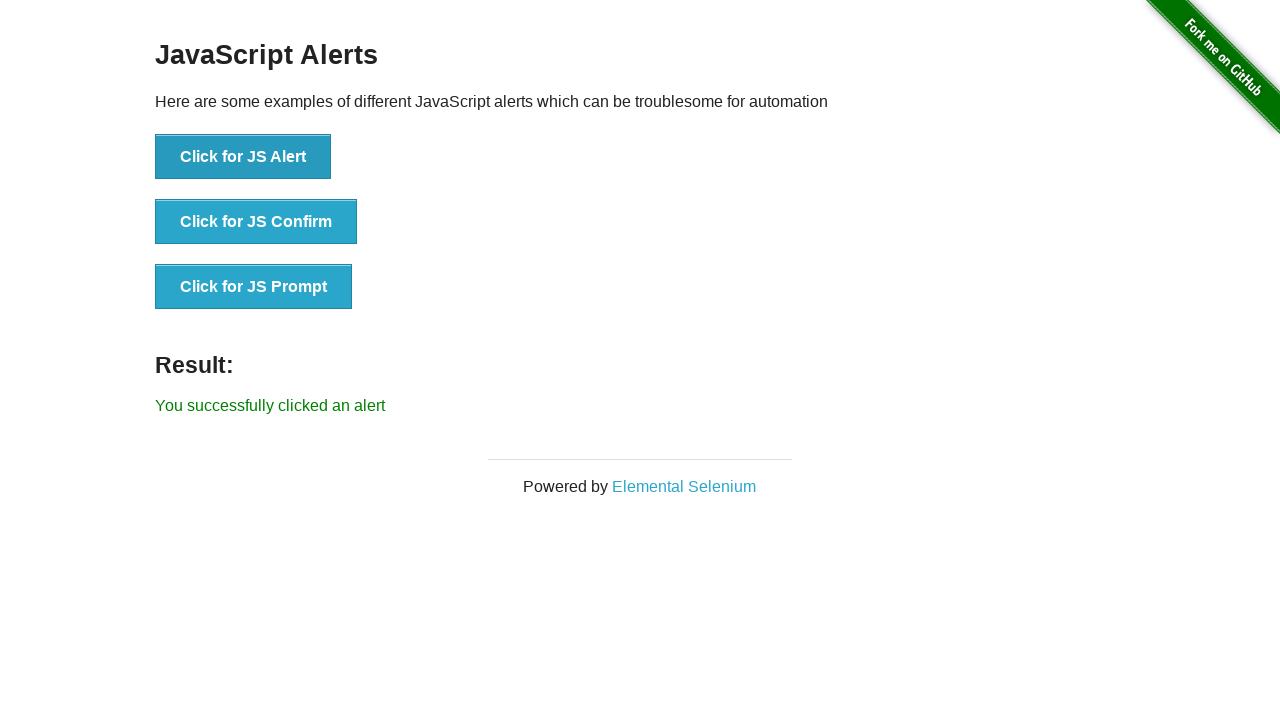

Set up dialog handler to accept alerts
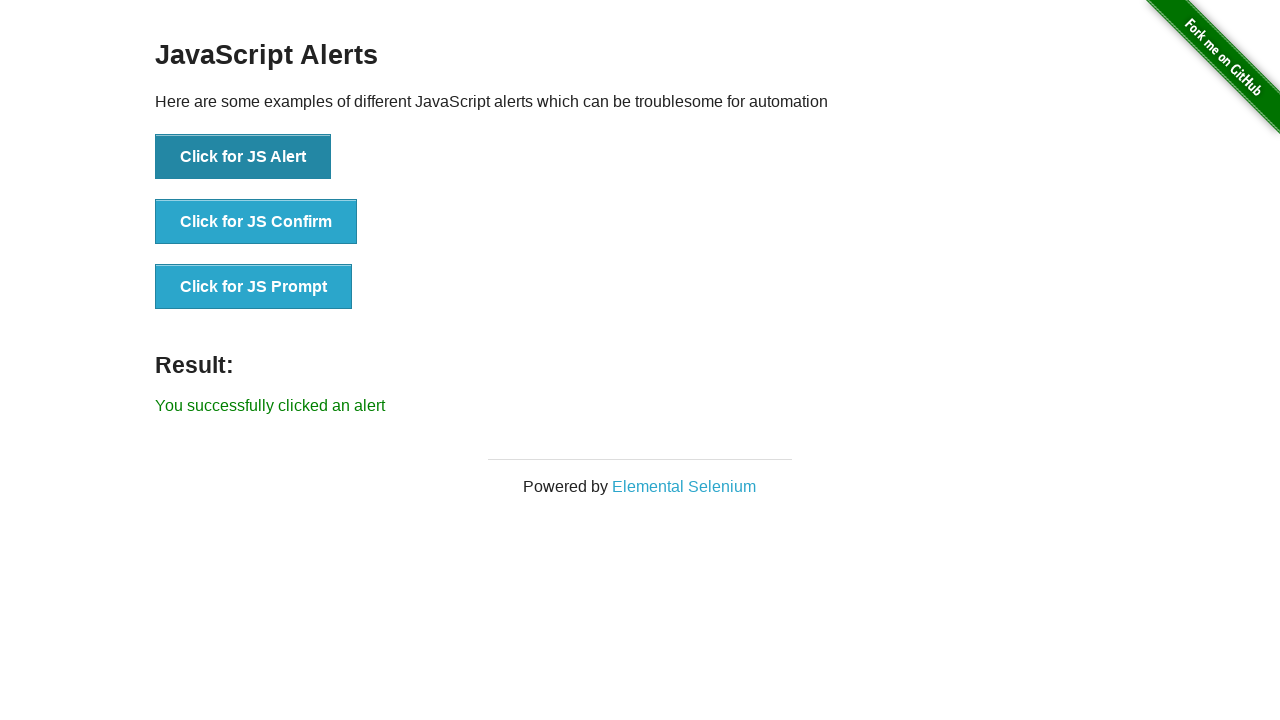

Waited for result message to appear
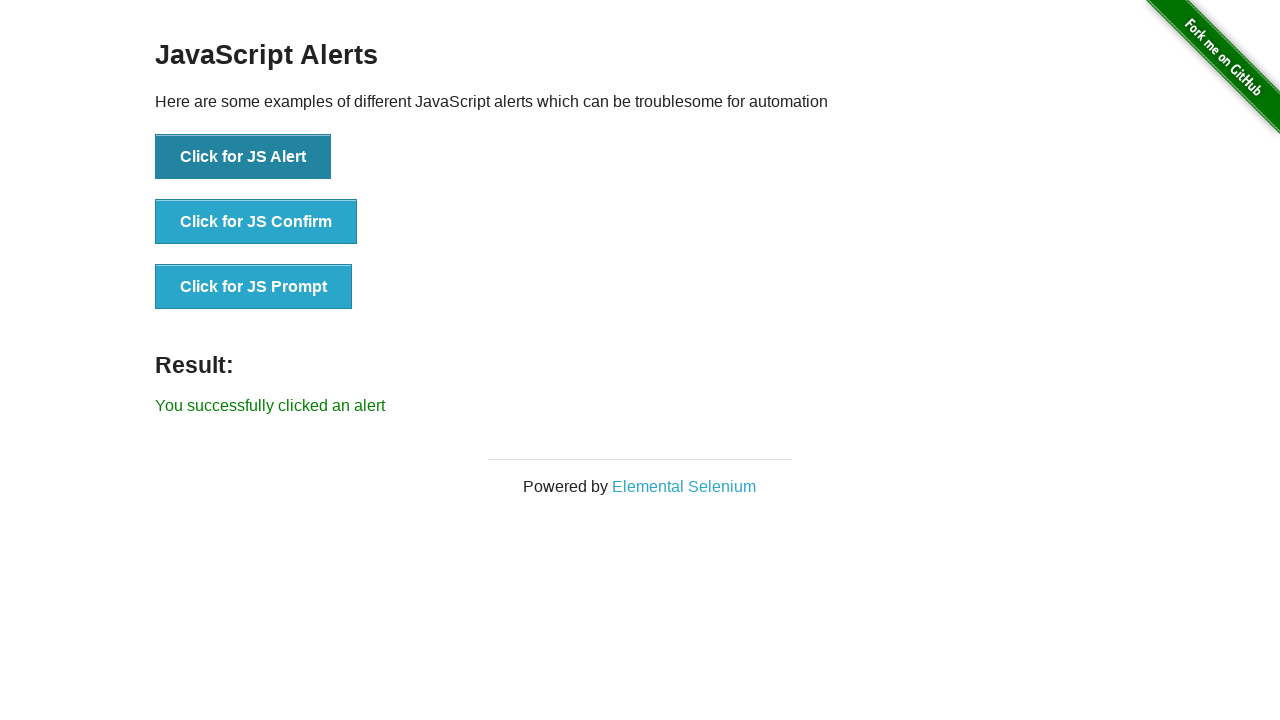

Retrieved result text content
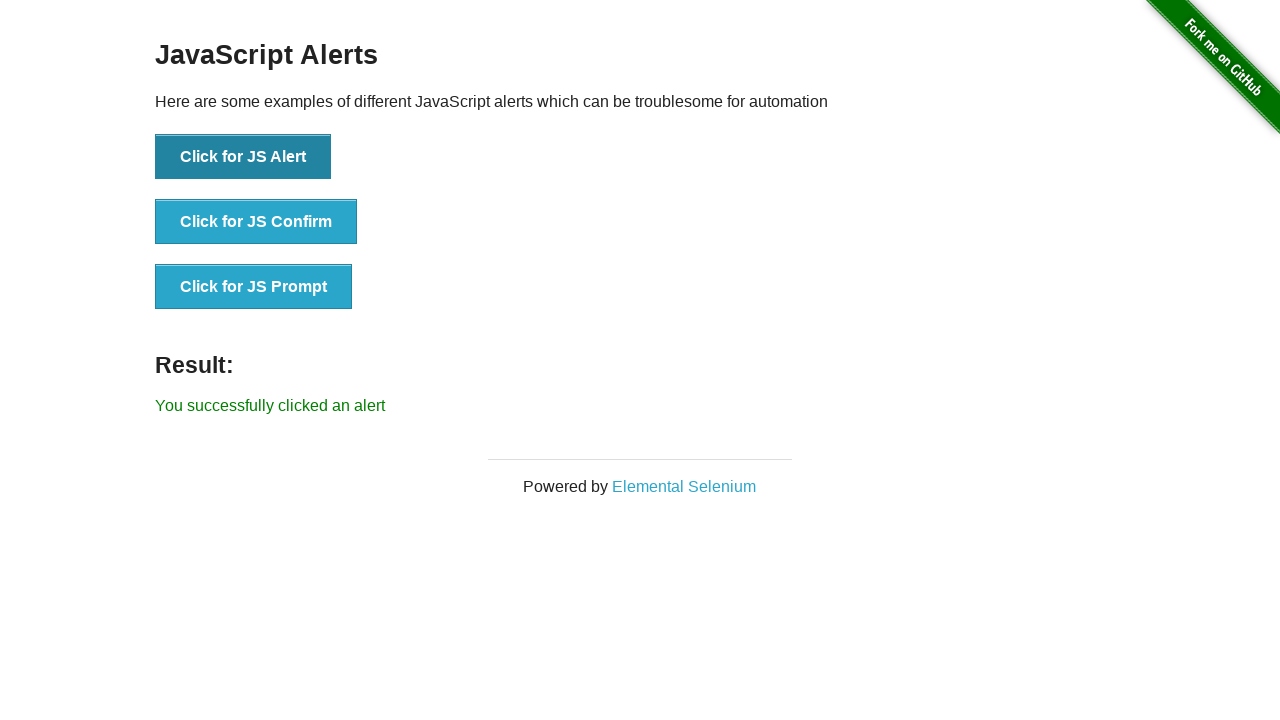

Verified success message in result text
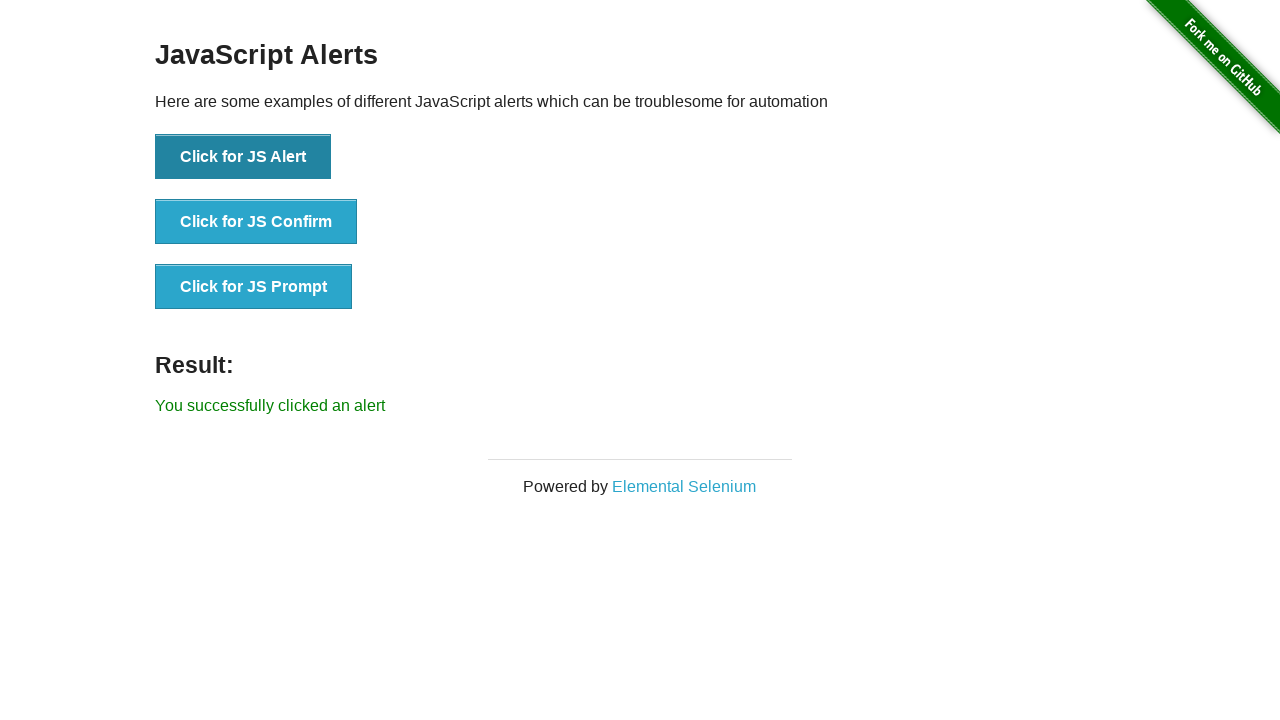

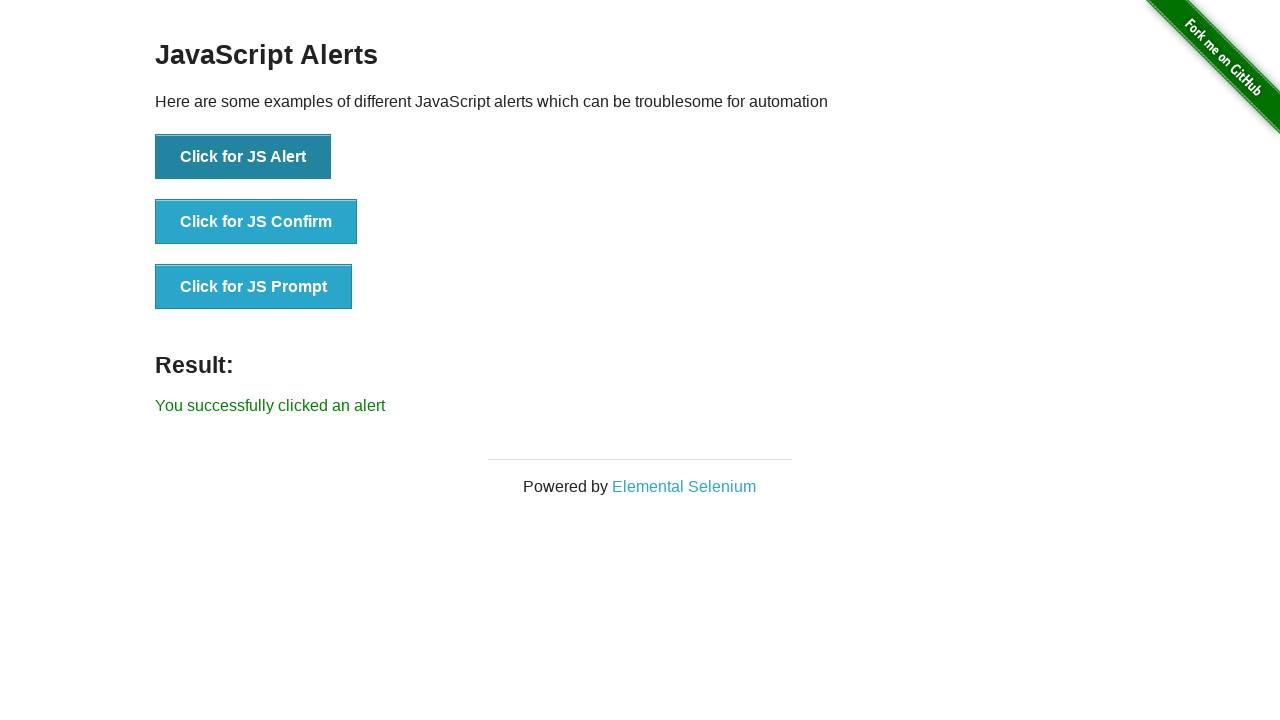